Navigates to Python.org homepage and verifies that the event widget with event times and event names is displayed correctly.

Starting URL: https://www.python.org/

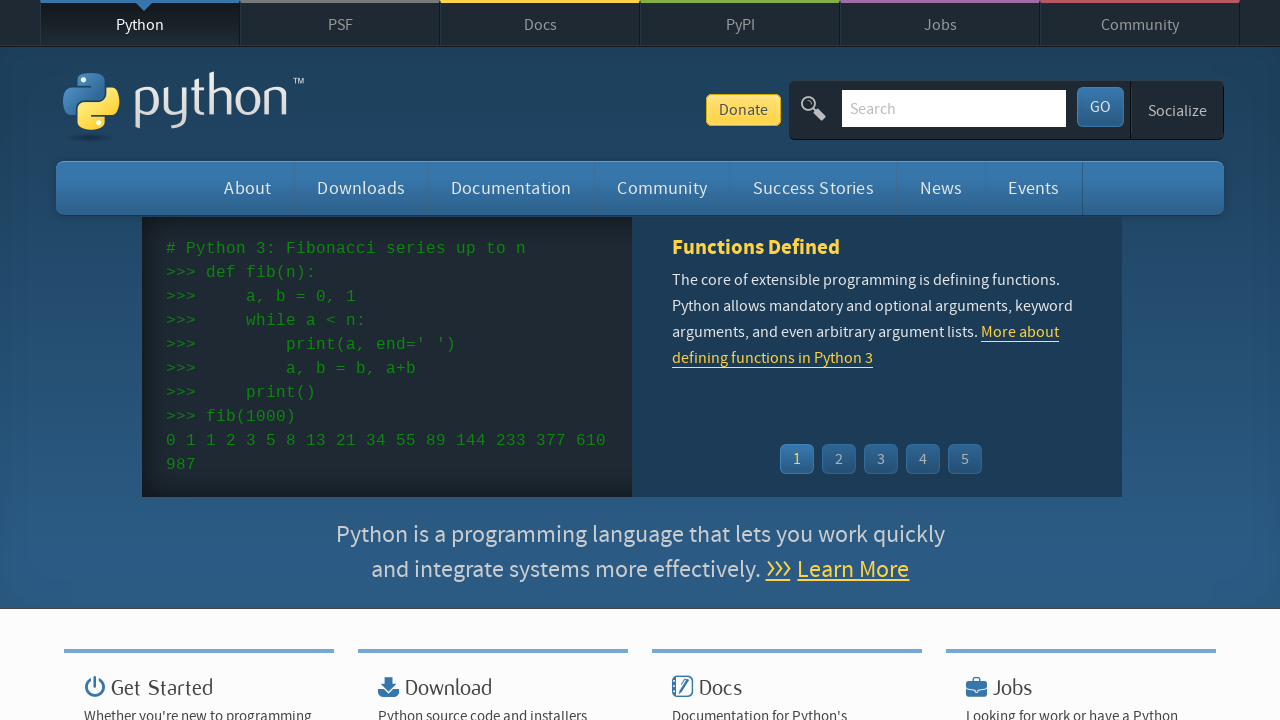

Navigated to Python.org homepage
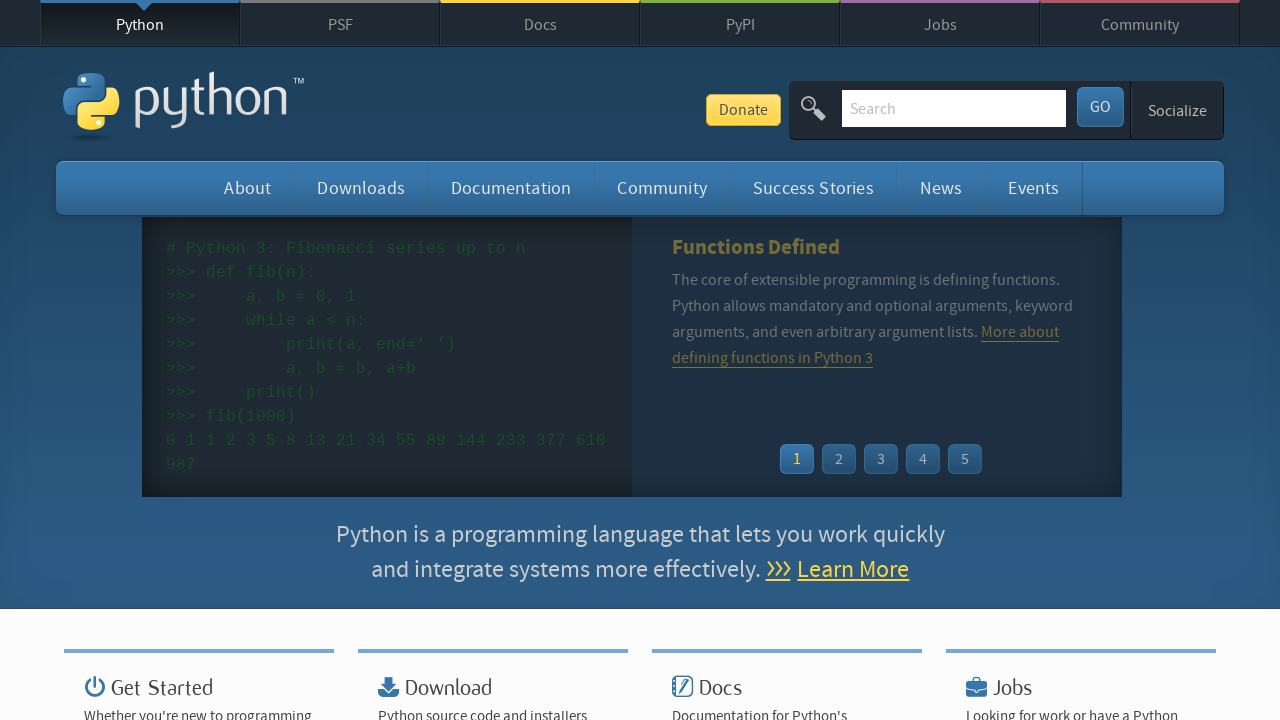

Event widget time elements loaded
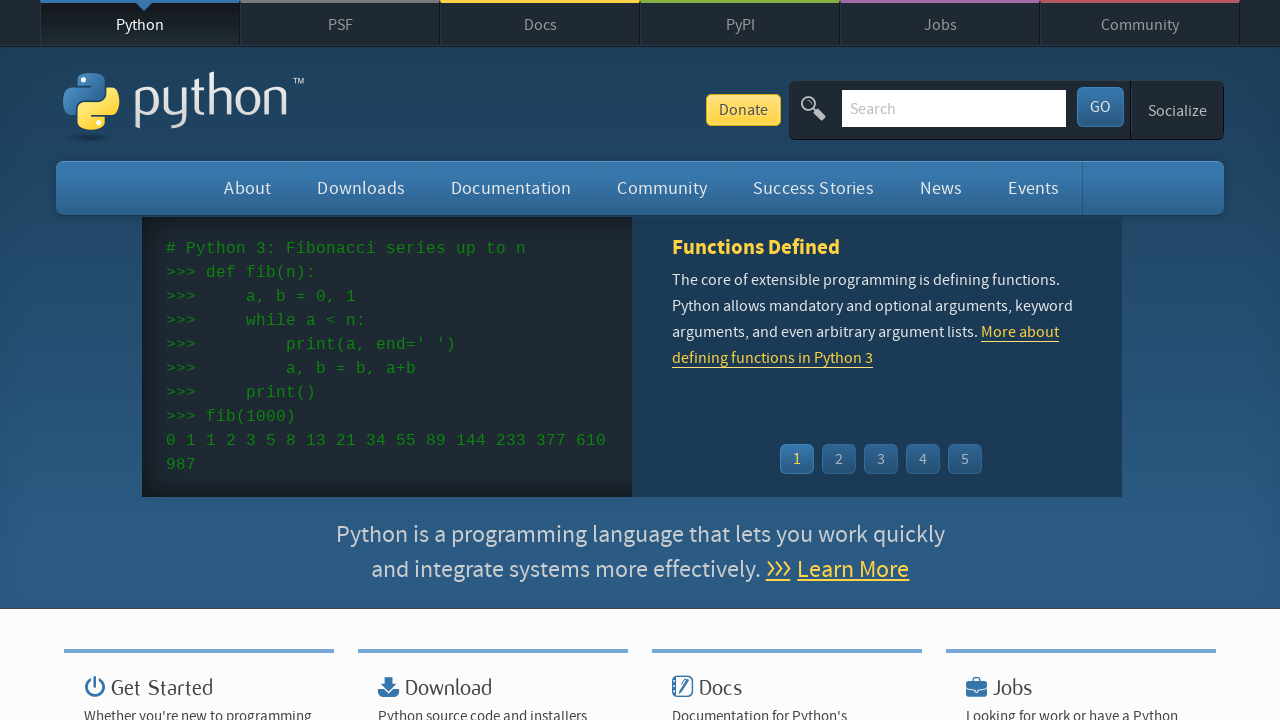

Event widget links are present and displayed
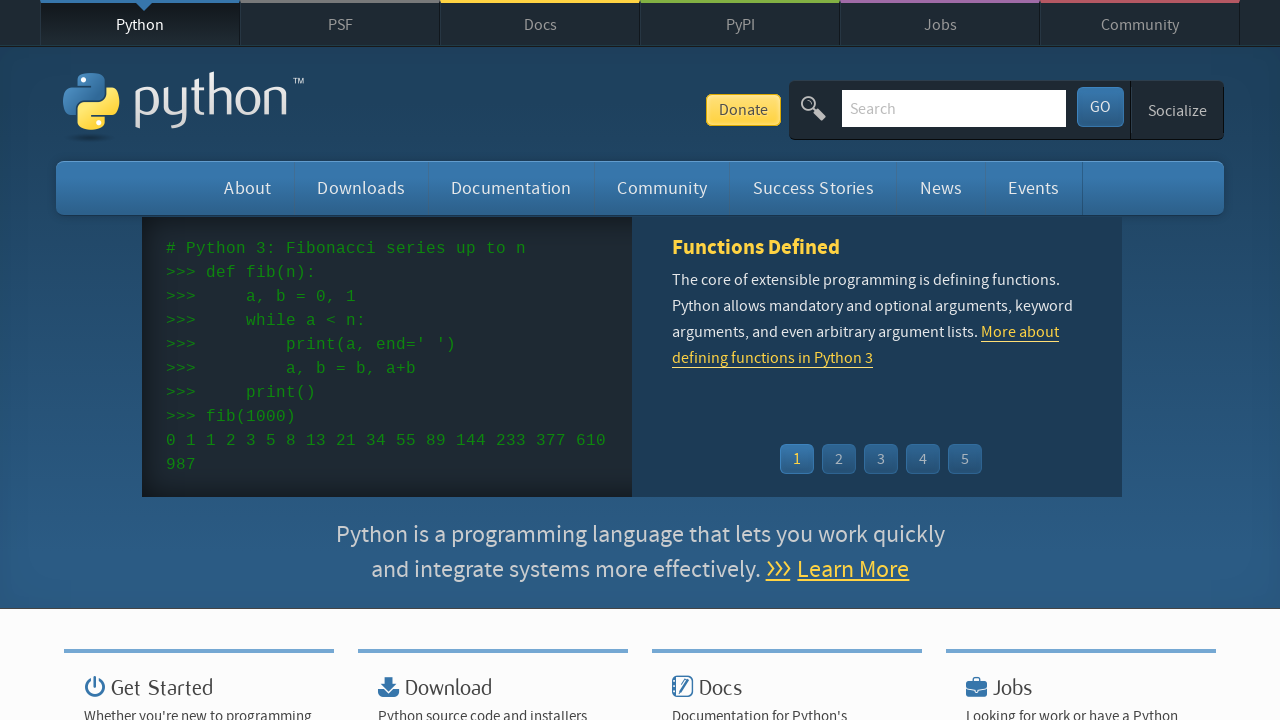

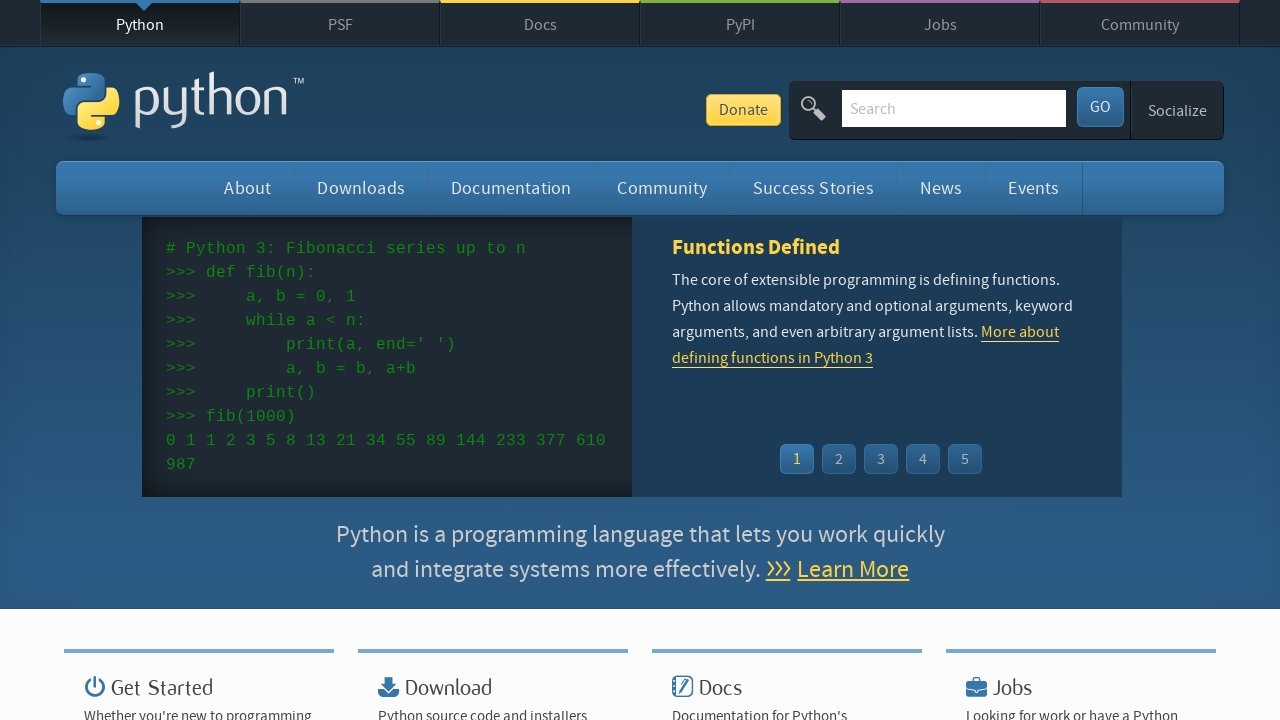